Verifies the homepage title is correct, then clicks on the "Test Cases" link and verifies navigation to the test cases page.

Starting URL: https://automationexercise.com

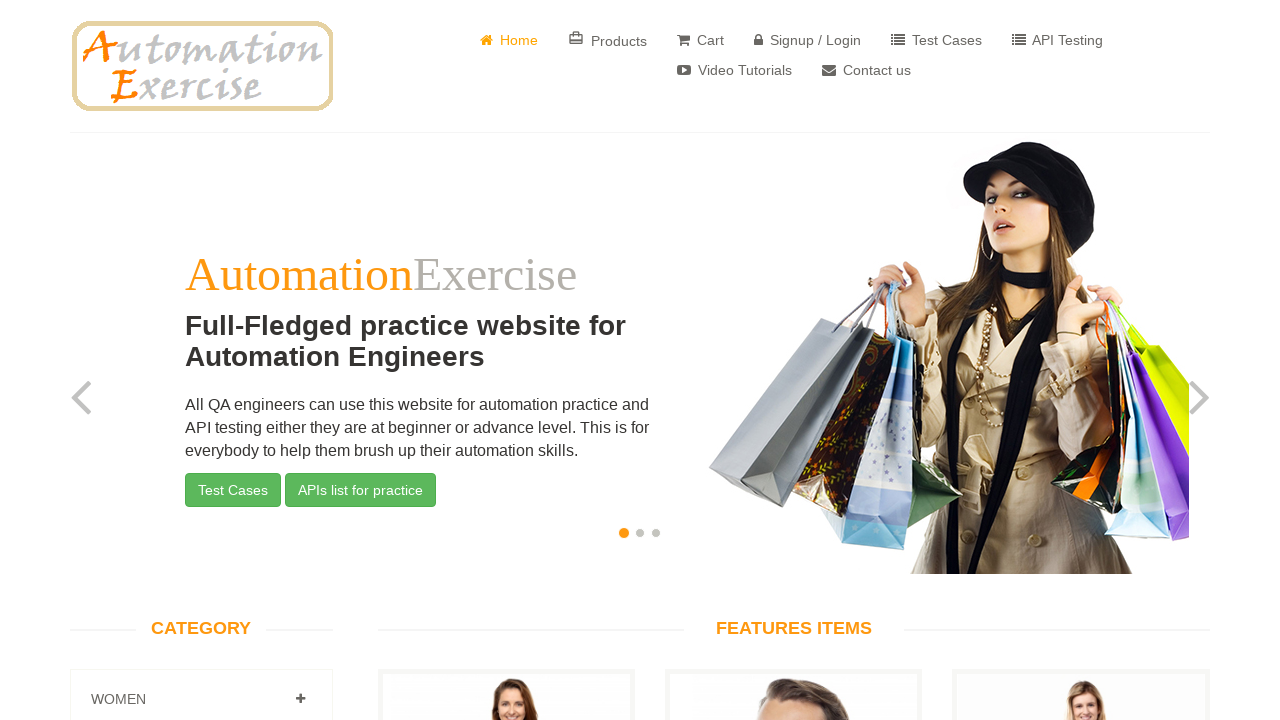

Verified homepage title is 'Automation Exercise'
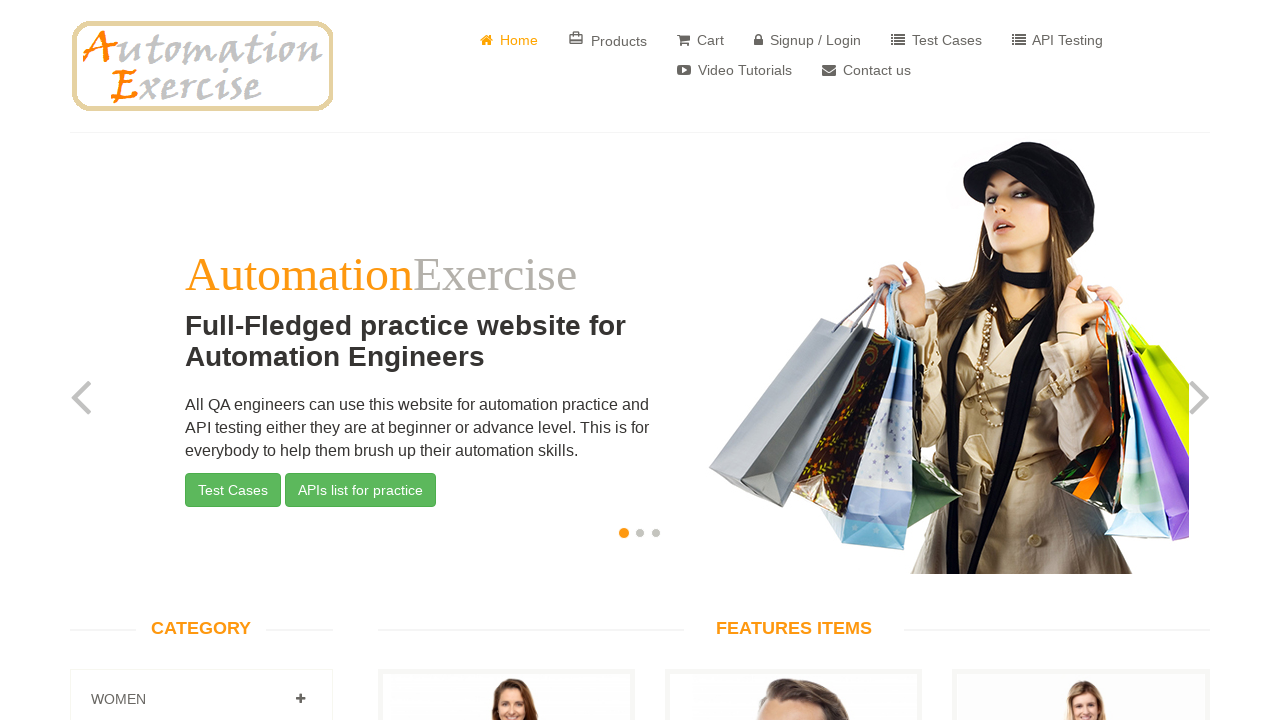

Clicked on 'Test Cases' link at (936, 40) on a:has-text('Test Cases')
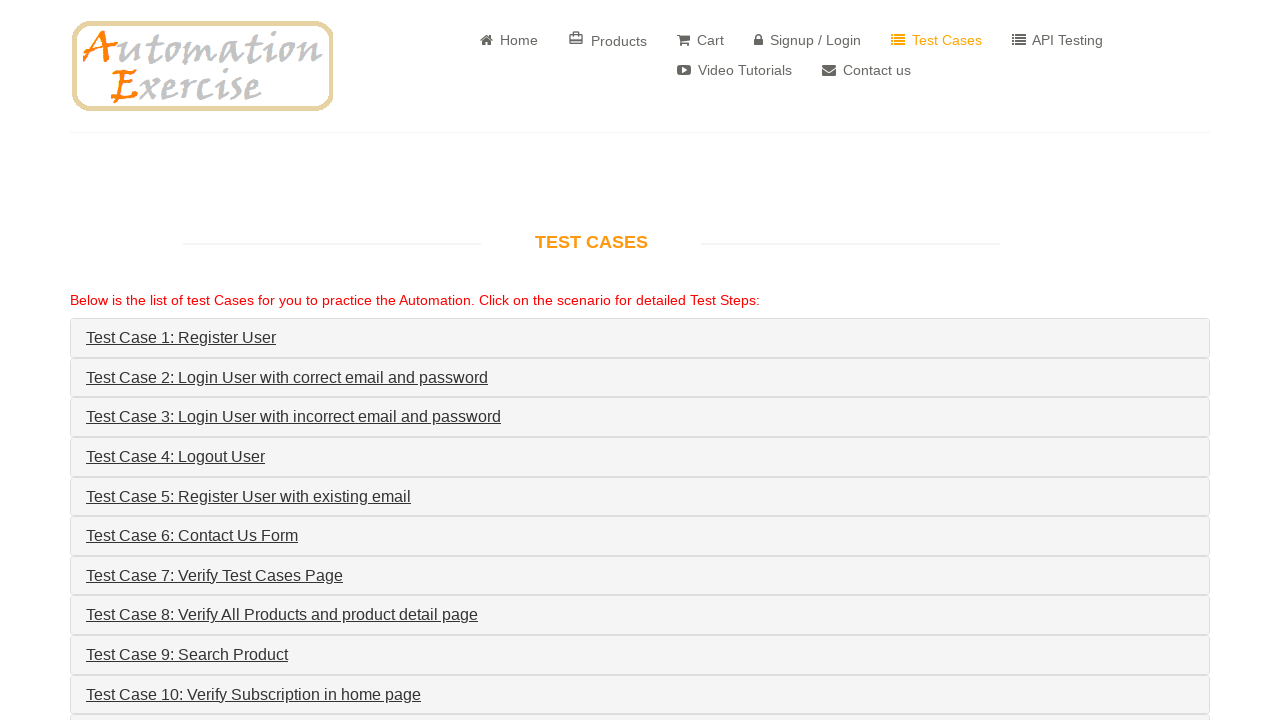

Waited for navigation to test cases page URL
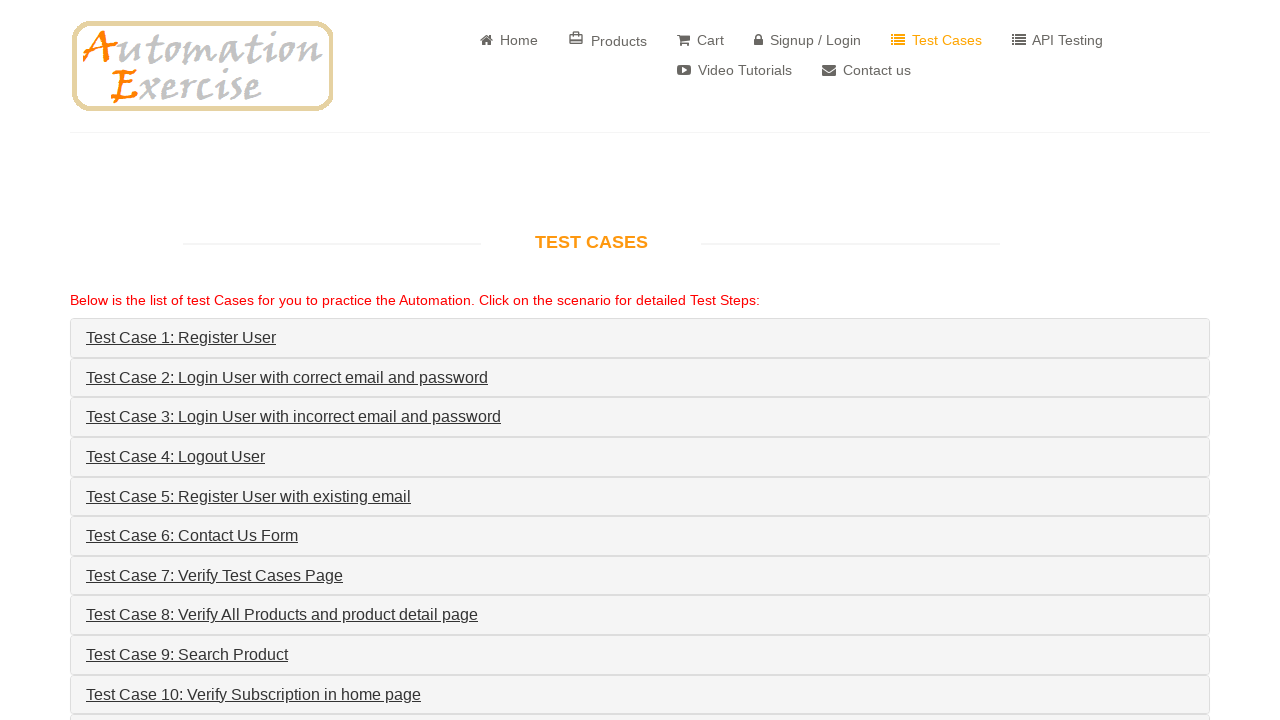

Verified current URL is test cases page
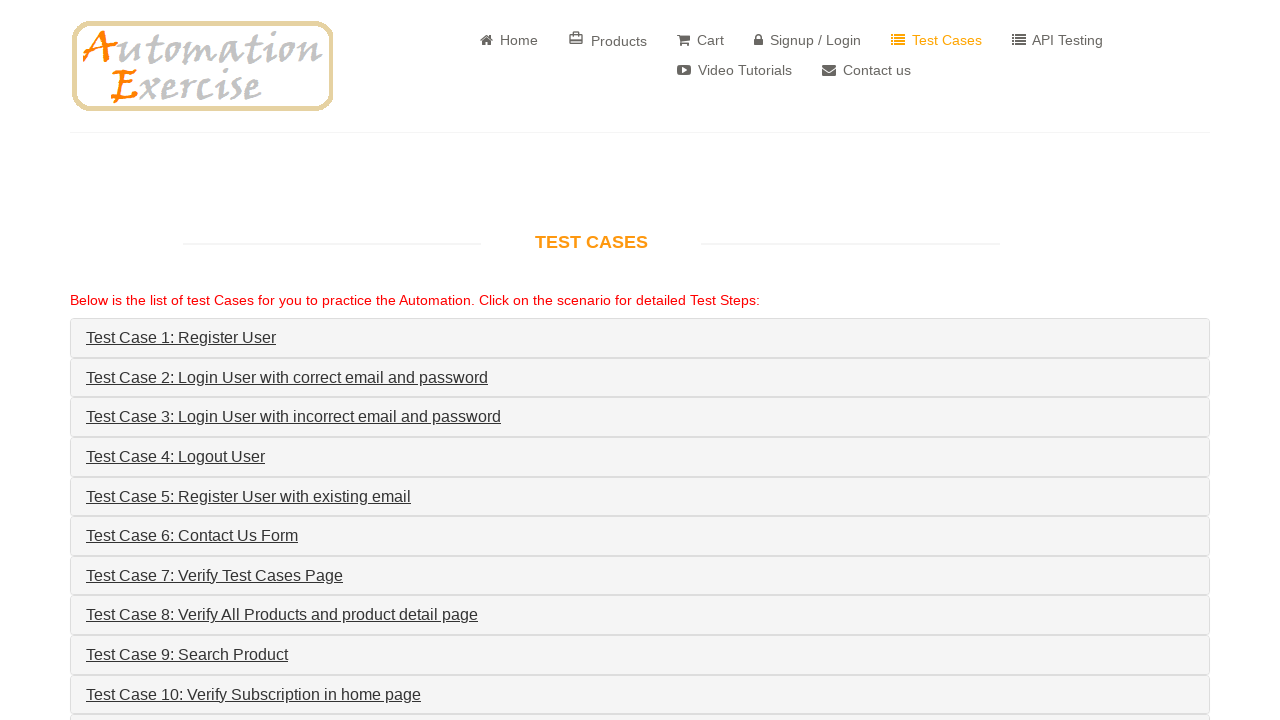

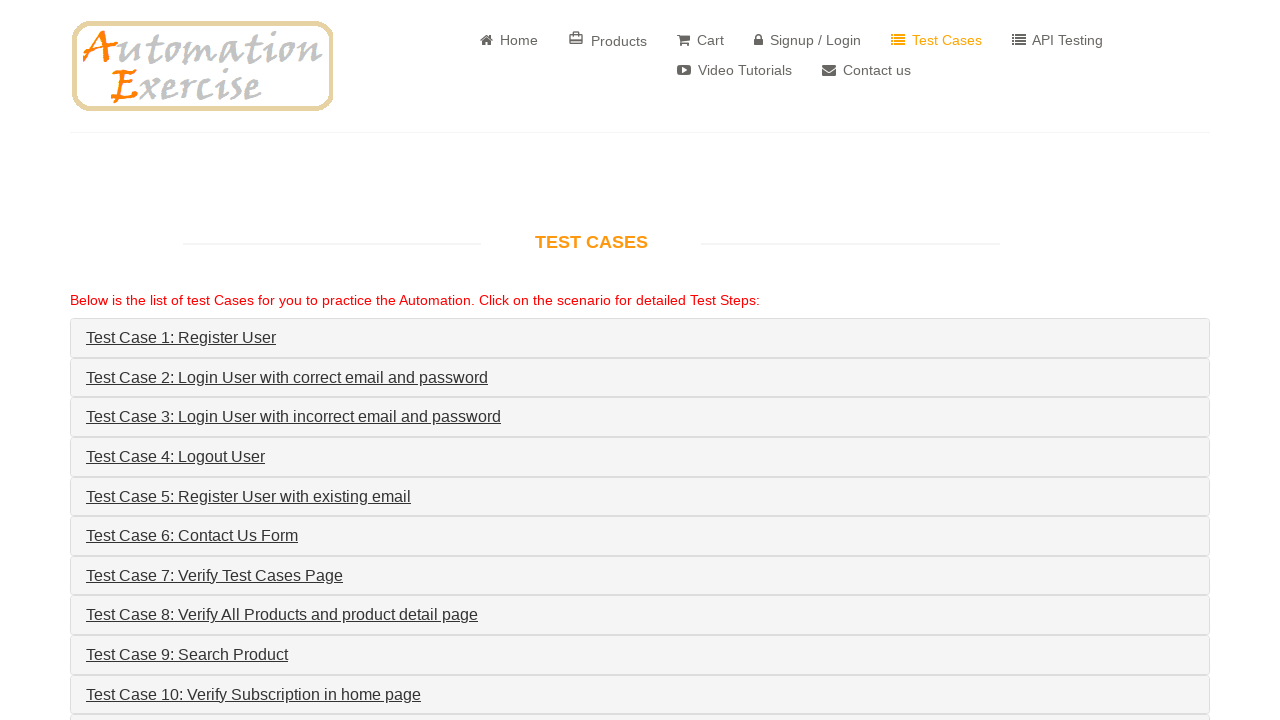